Opens the Flipkart homepage and maximizes the browser window. This is a basic browser window management test.

Starting URL: https://www.flipkart.com/

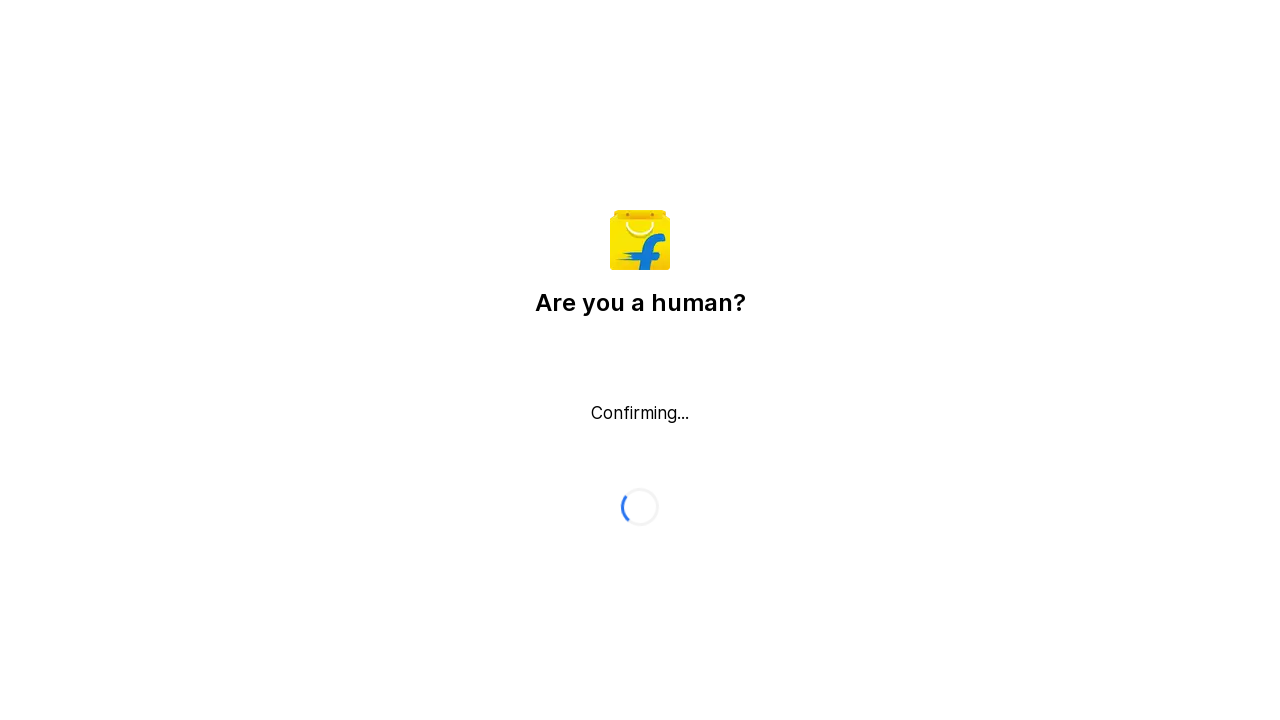

Set browser viewport to 1920x1080 to maximize window
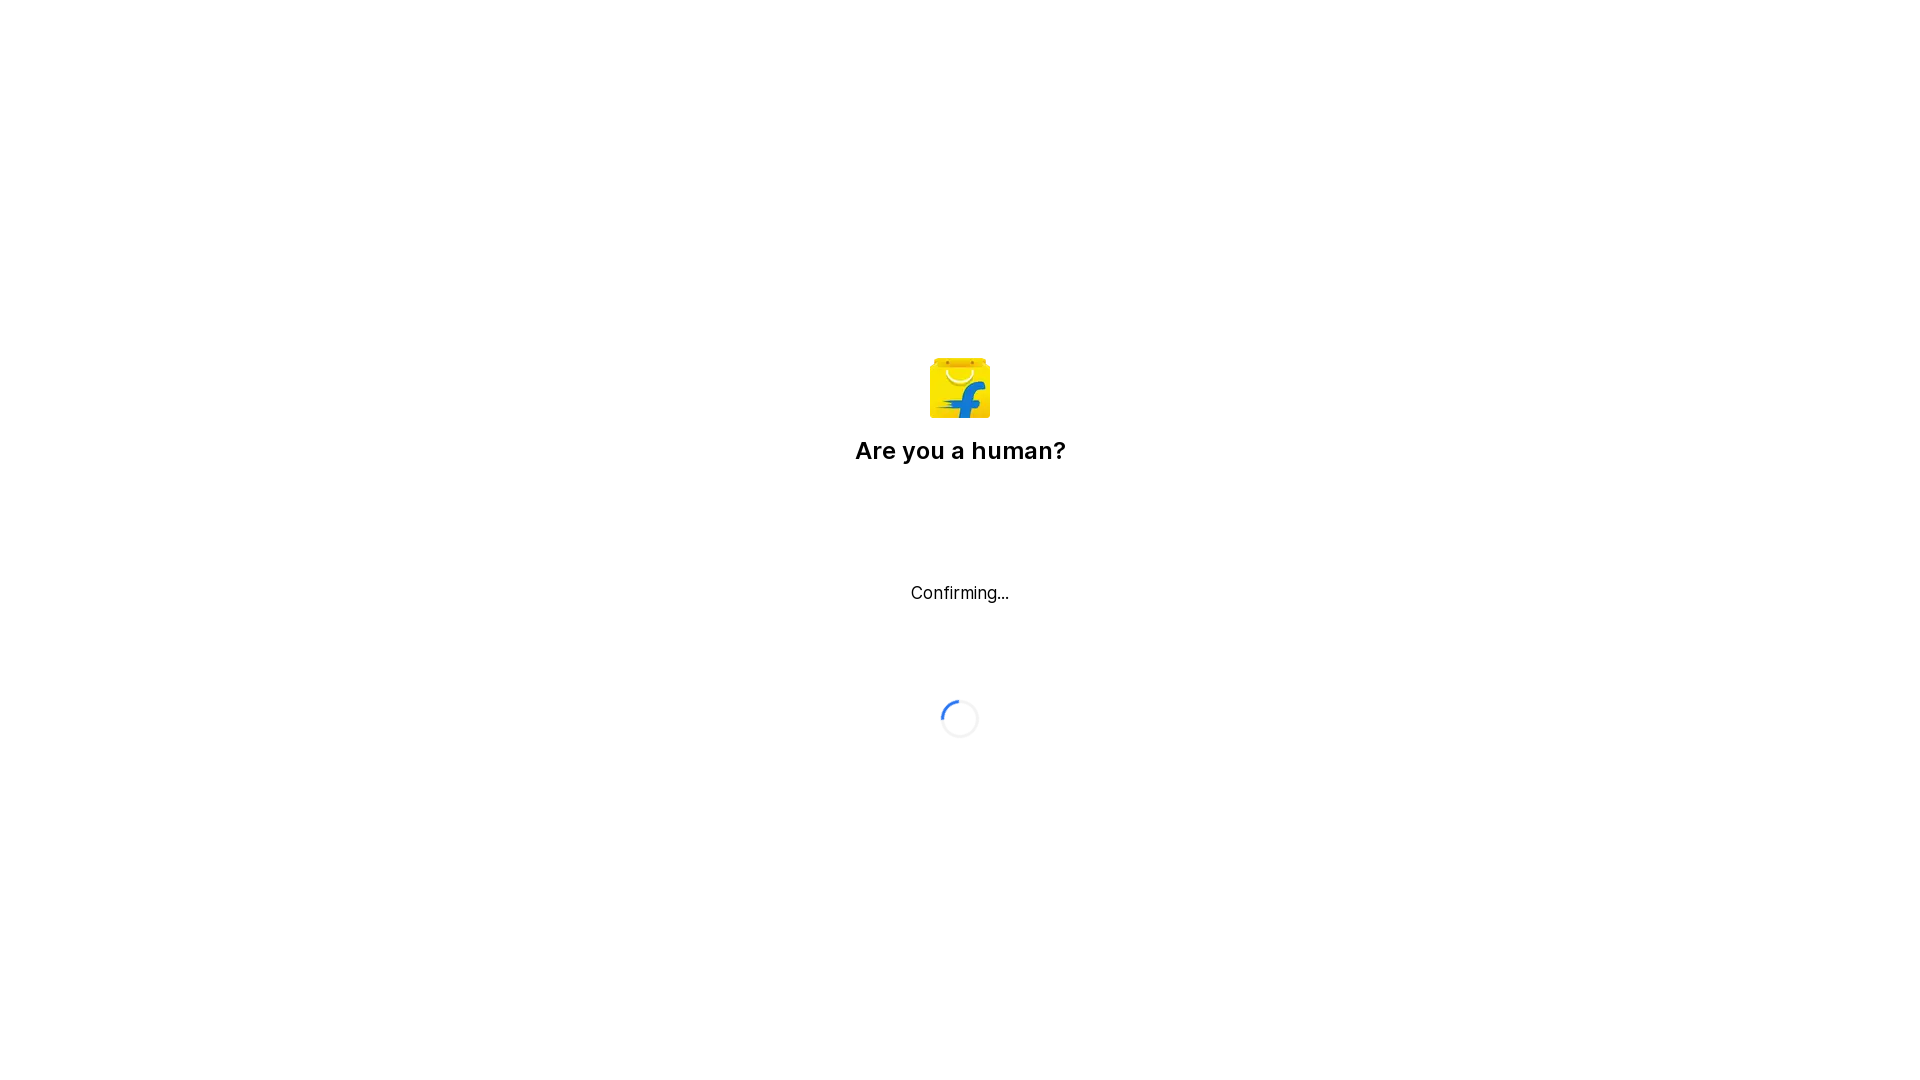

Flipkart homepage fully loaded
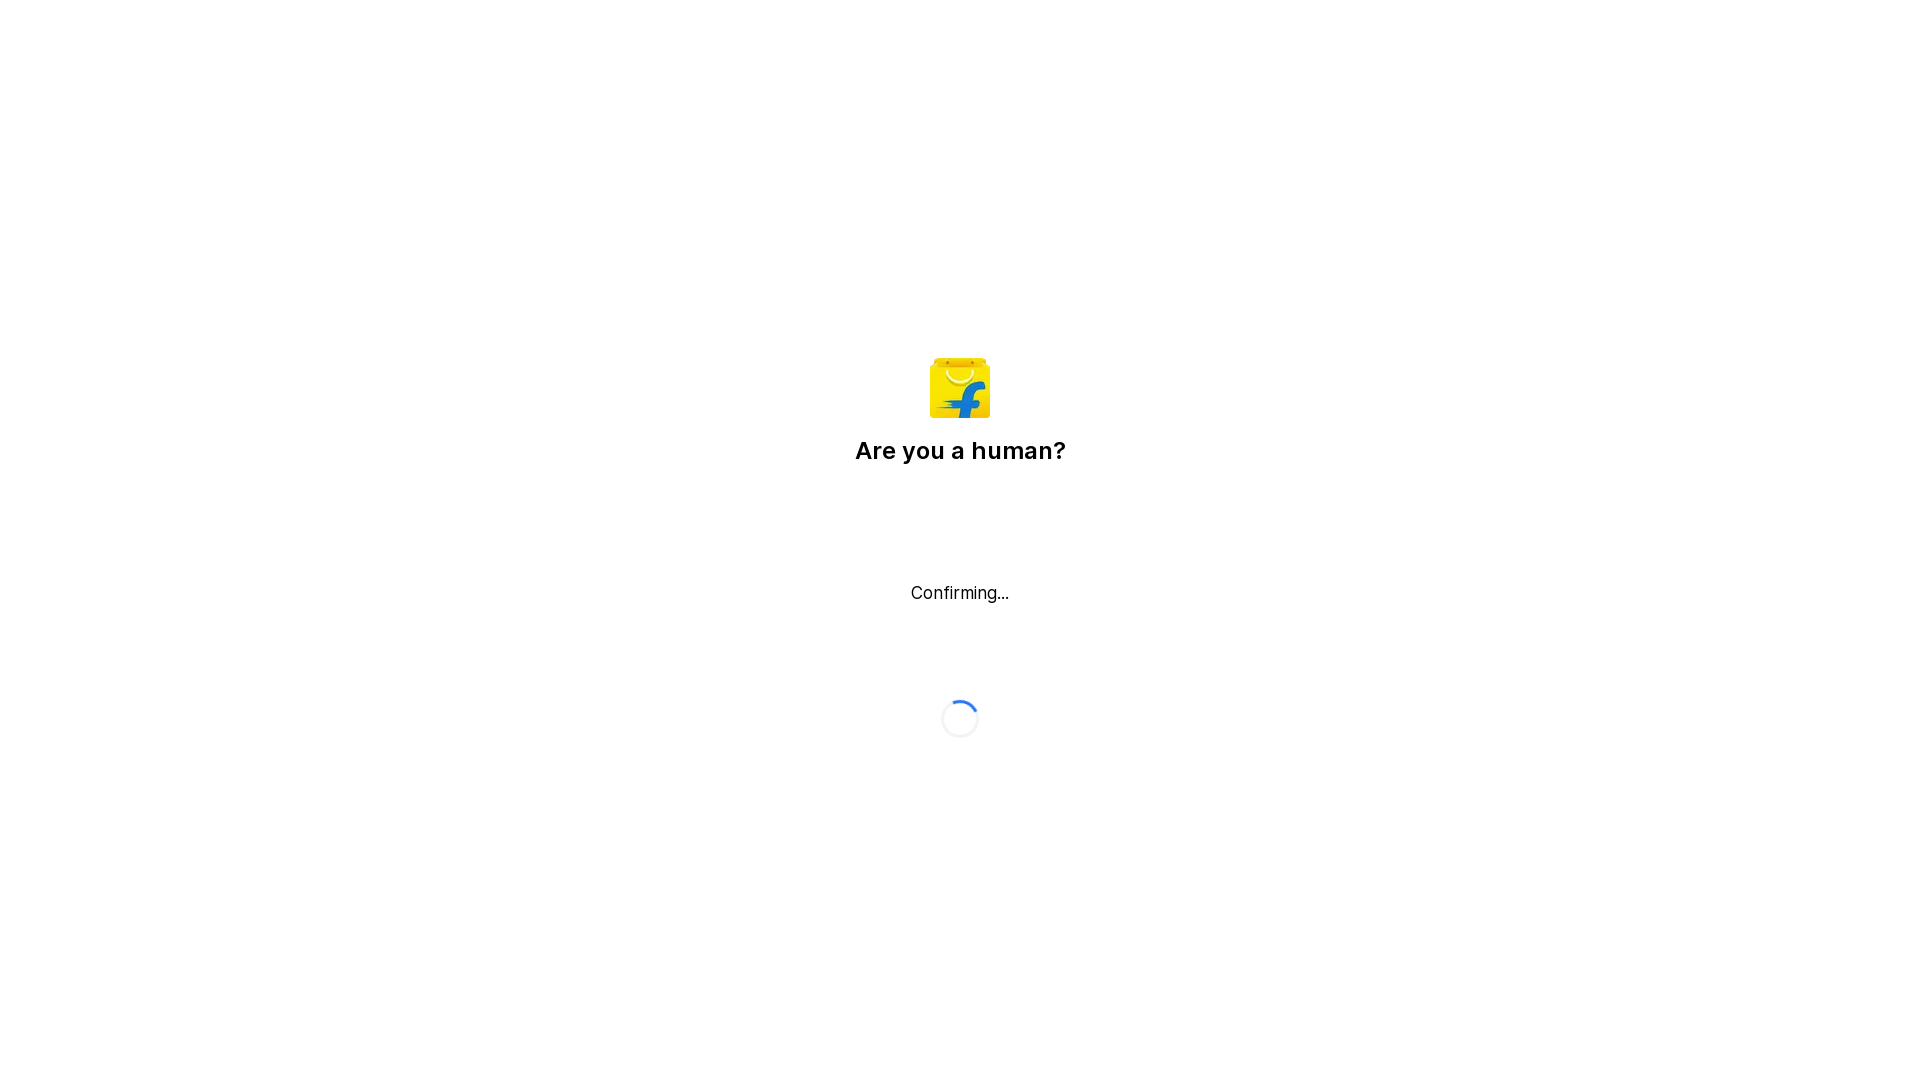

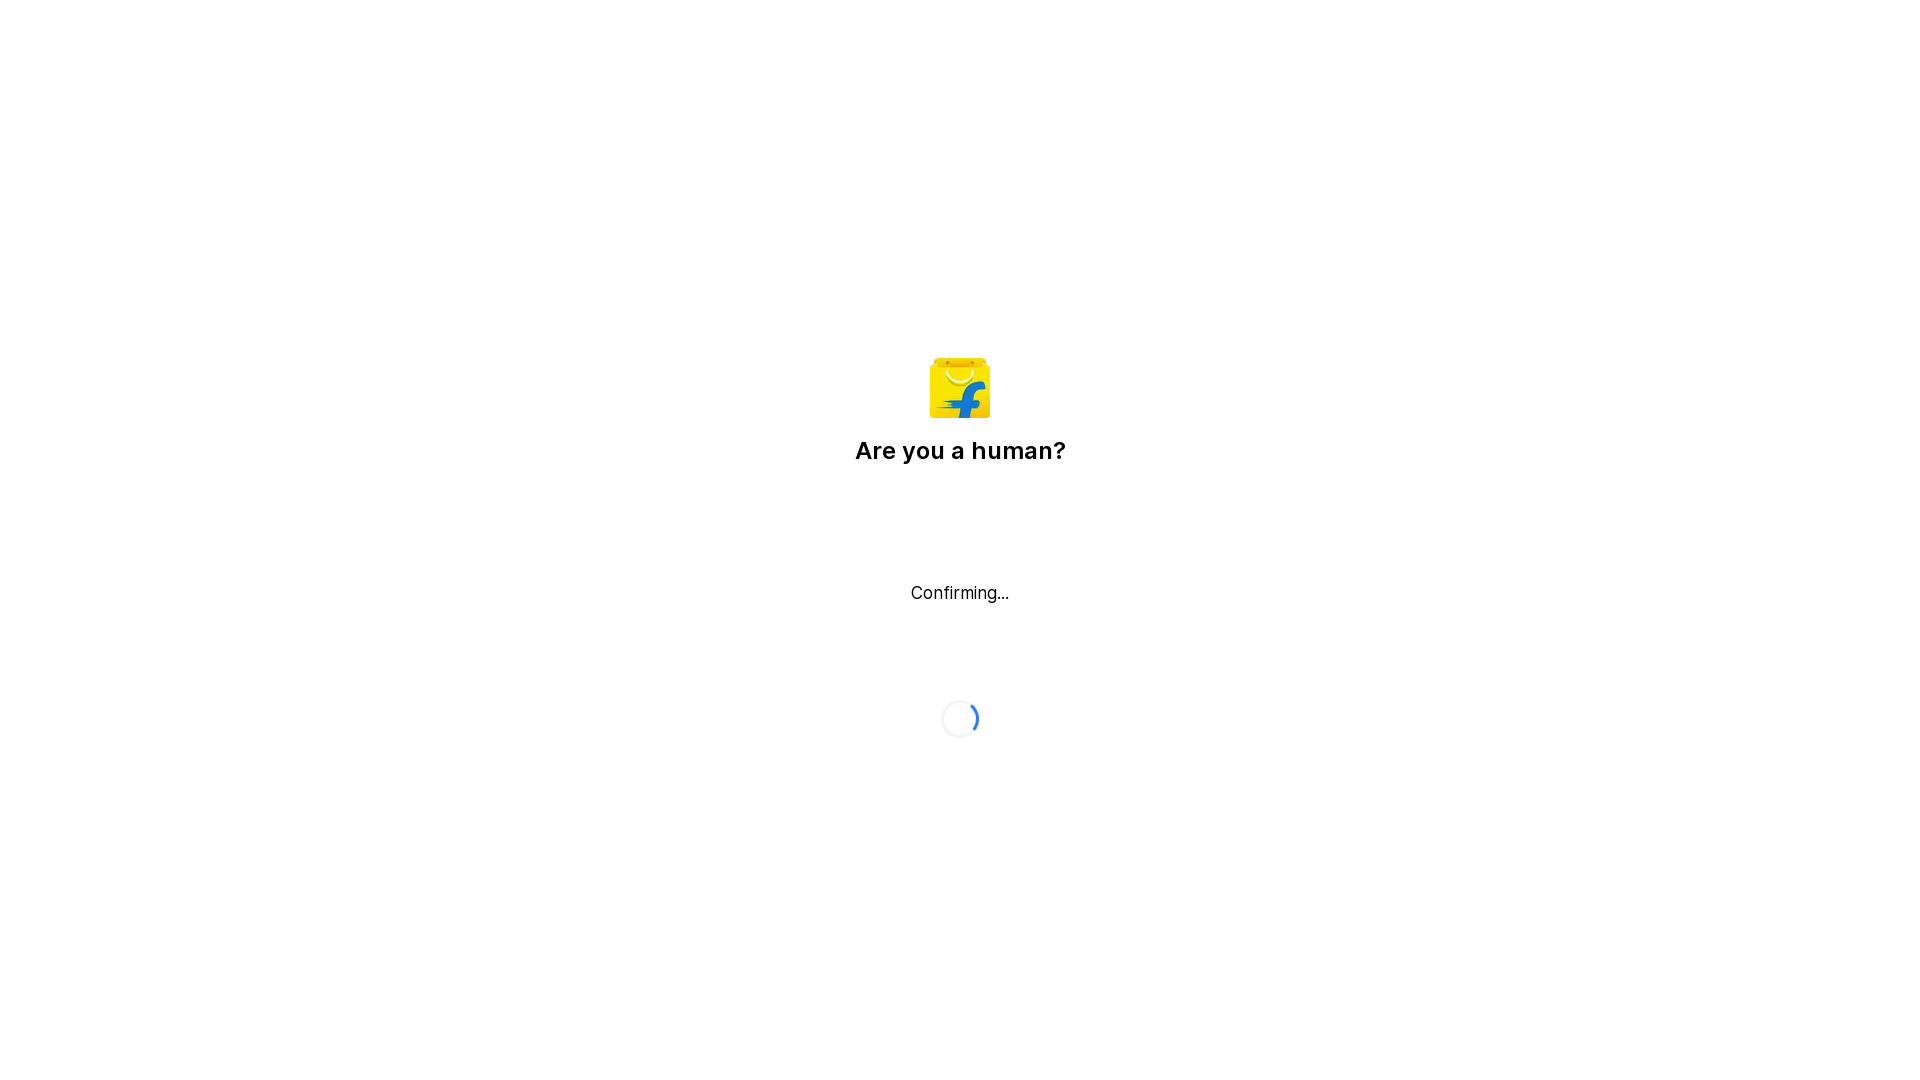